Tests the fifth FAQ accordion item about extending rental time by clicking the heading and verifying the answer.

Starting URL: https://qa-scooter.praktikum-services.ru/

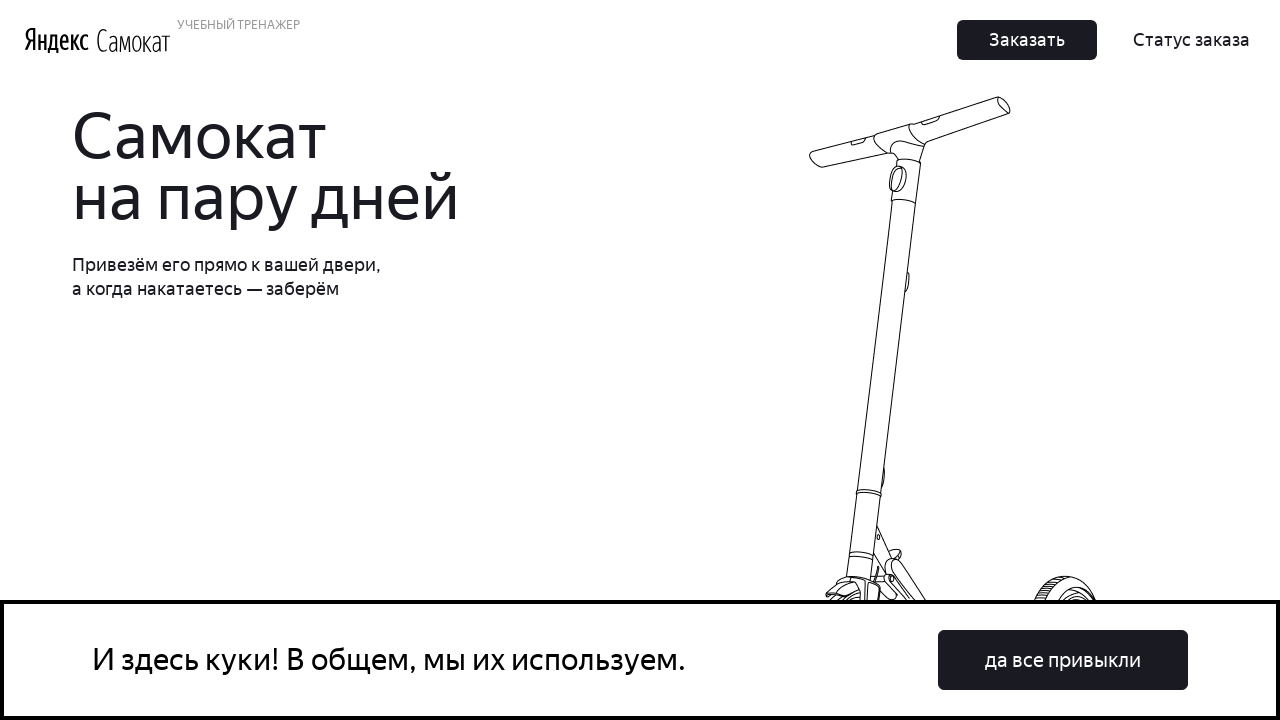

Waited for fifth FAQ accordion heading to be visible
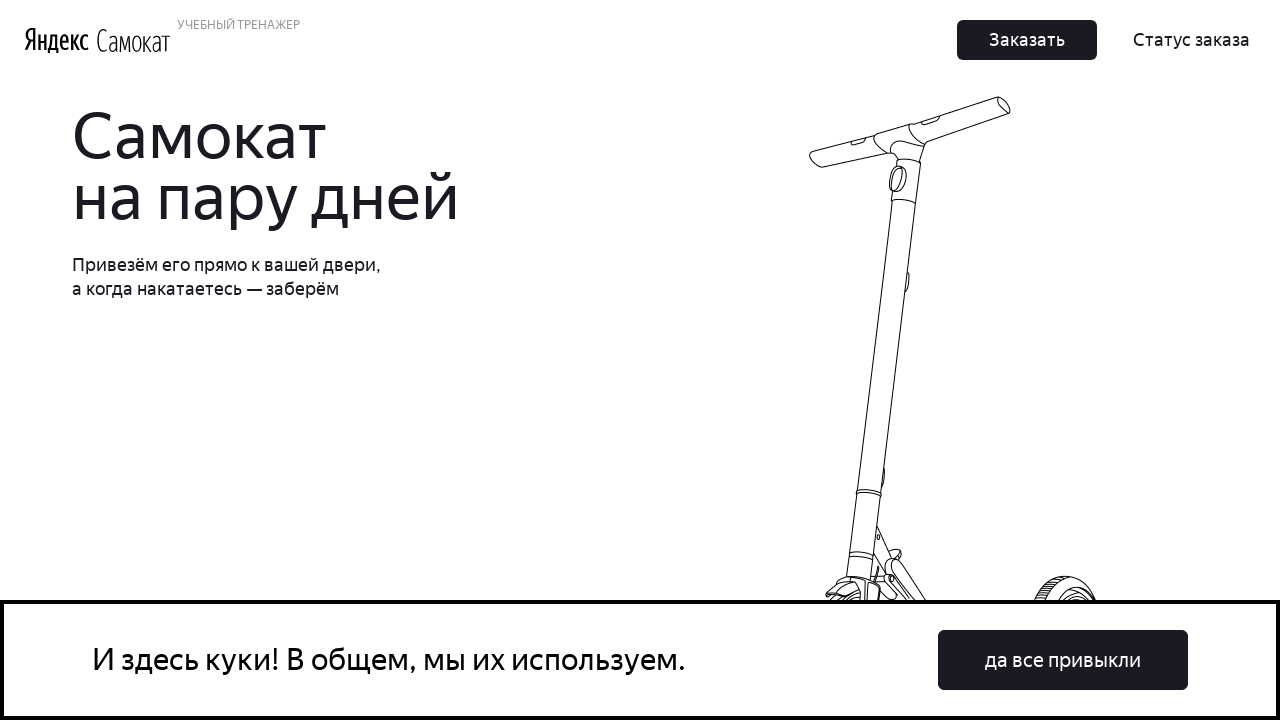

Scrolled fifth FAQ accordion heading into view
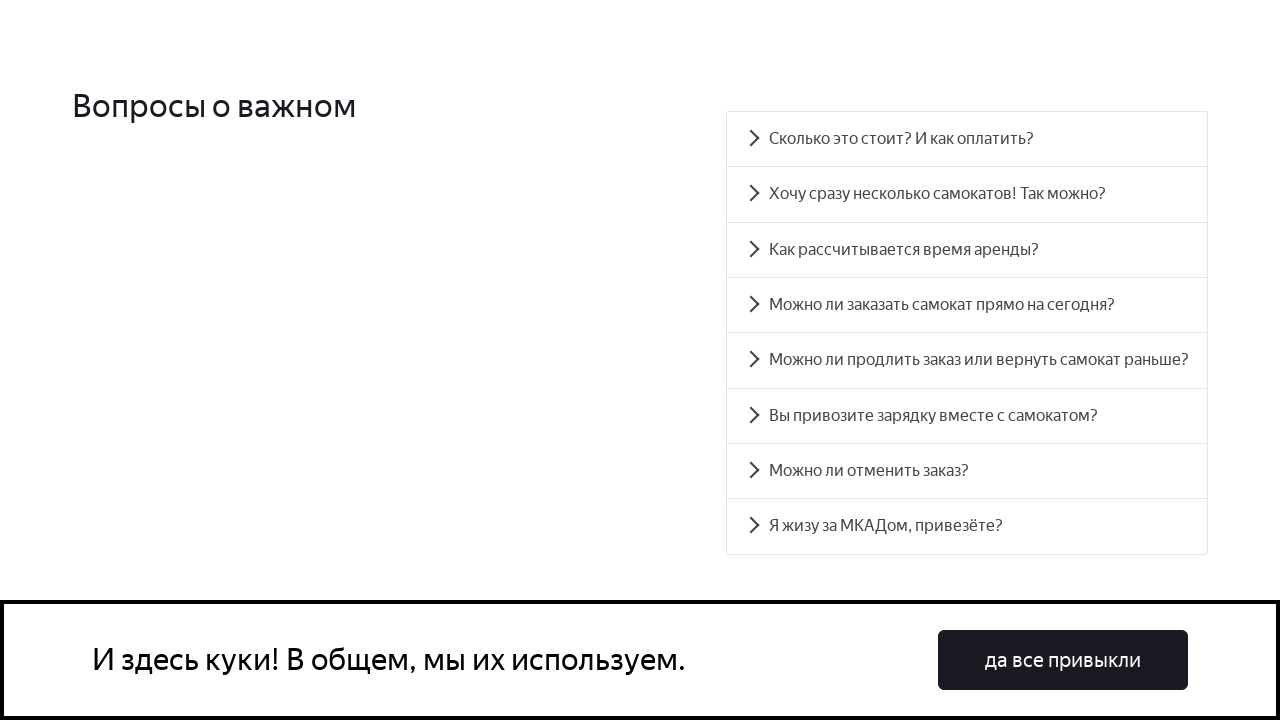

Clicked fifth FAQ accordion heading to expand it at (967, 360) on #accordion__heading-4
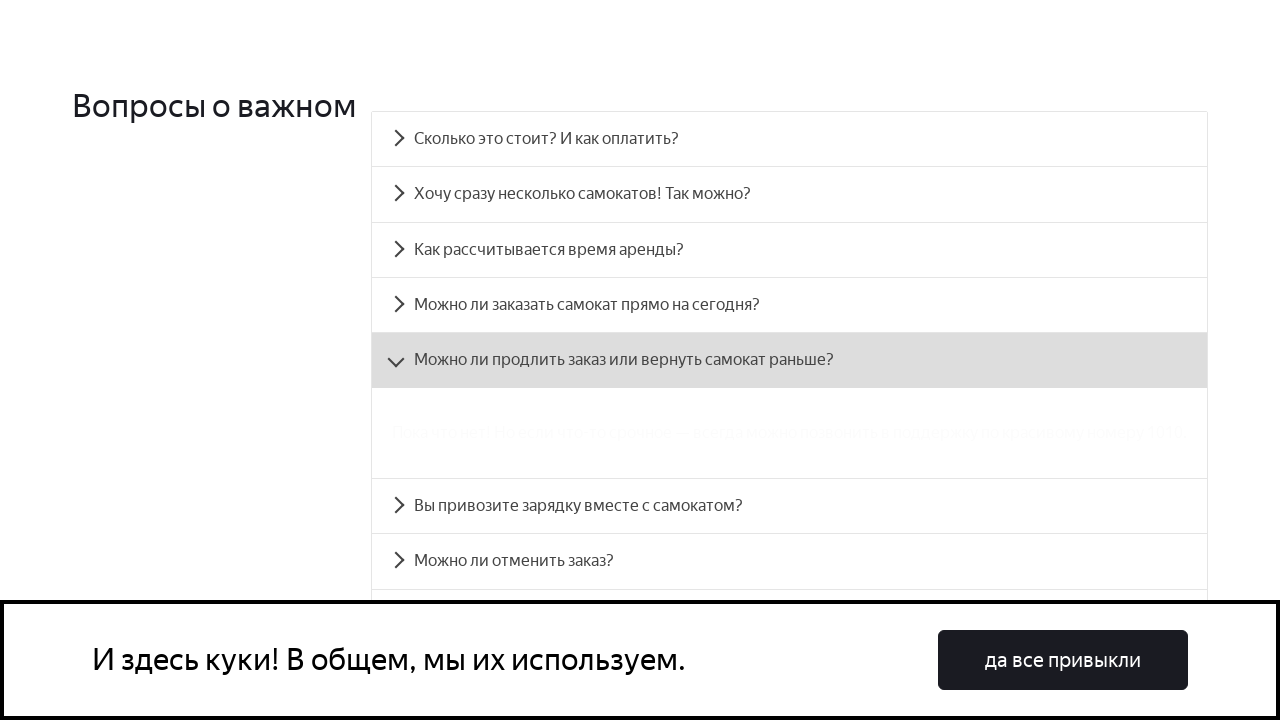

Verified that the answer about extending rental time is now visible
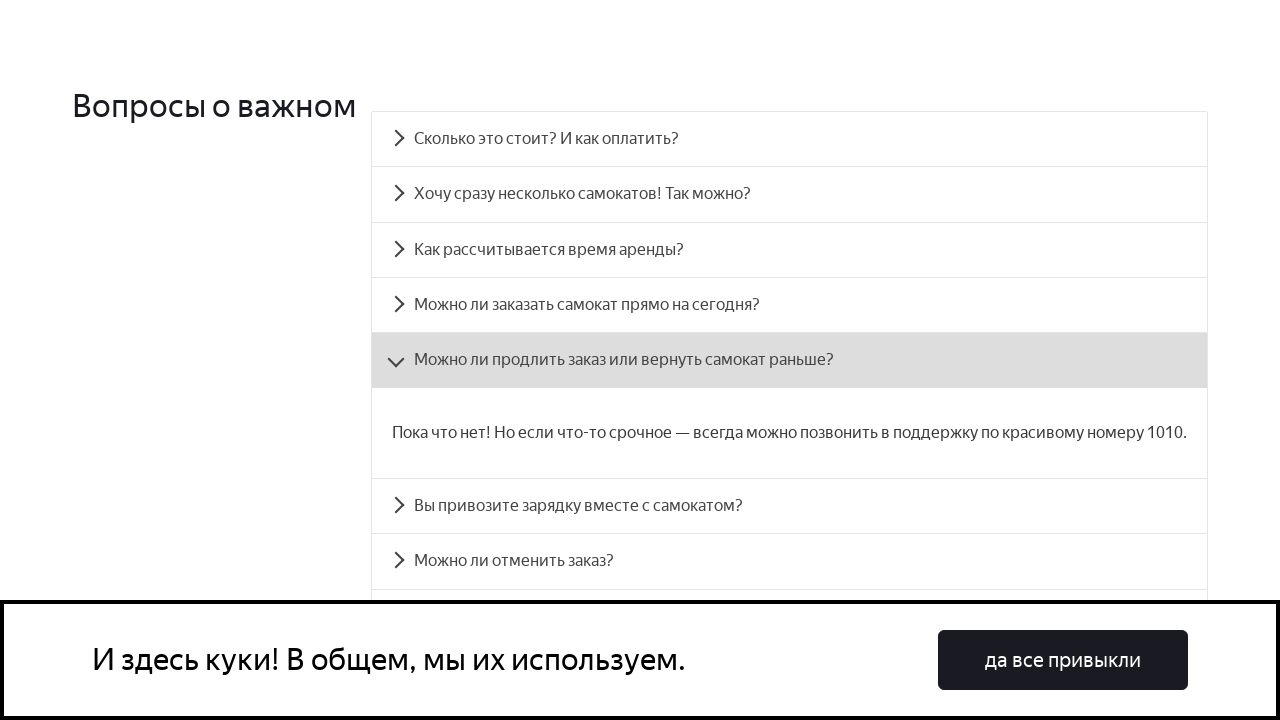

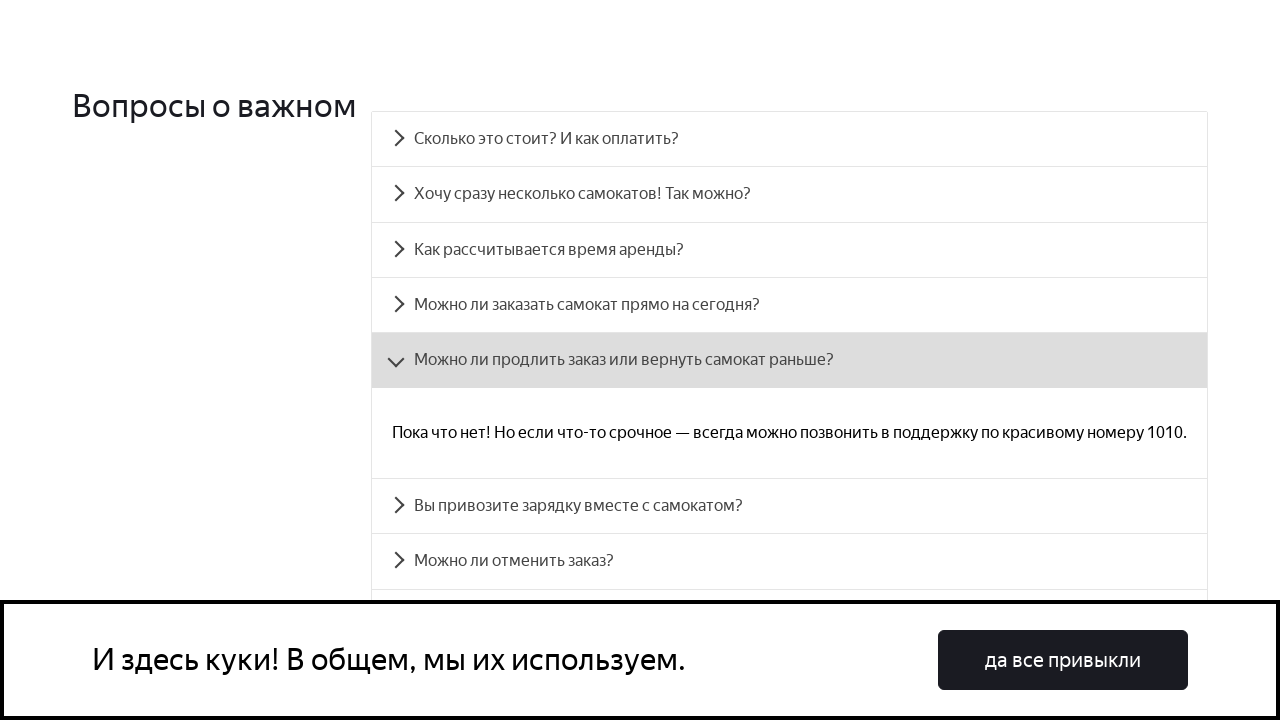